Tests unit conversion from pounds to kilograms by entering a value and clicking convert

Starting URL: https://www.unitconverters.net/weight-and-mass/lbs-to-kg.htm

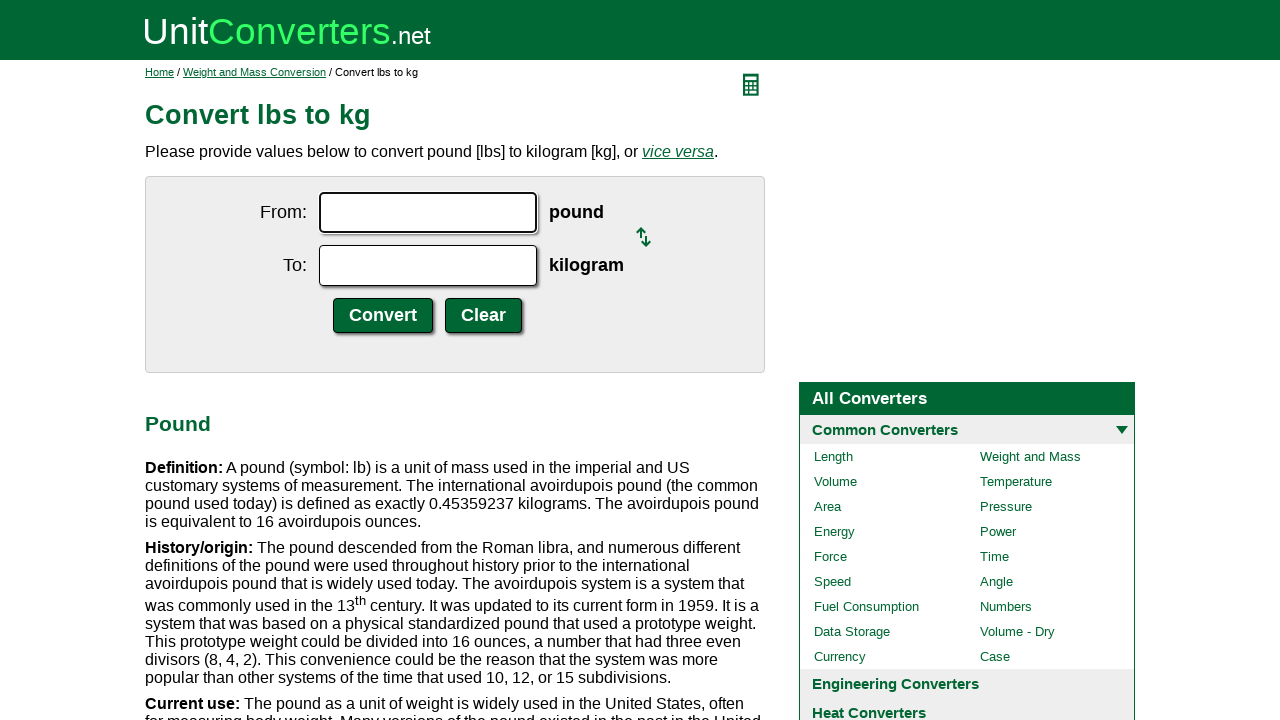

Entered value '1' in the pounds input field on input#ucfrom.ucdcinput
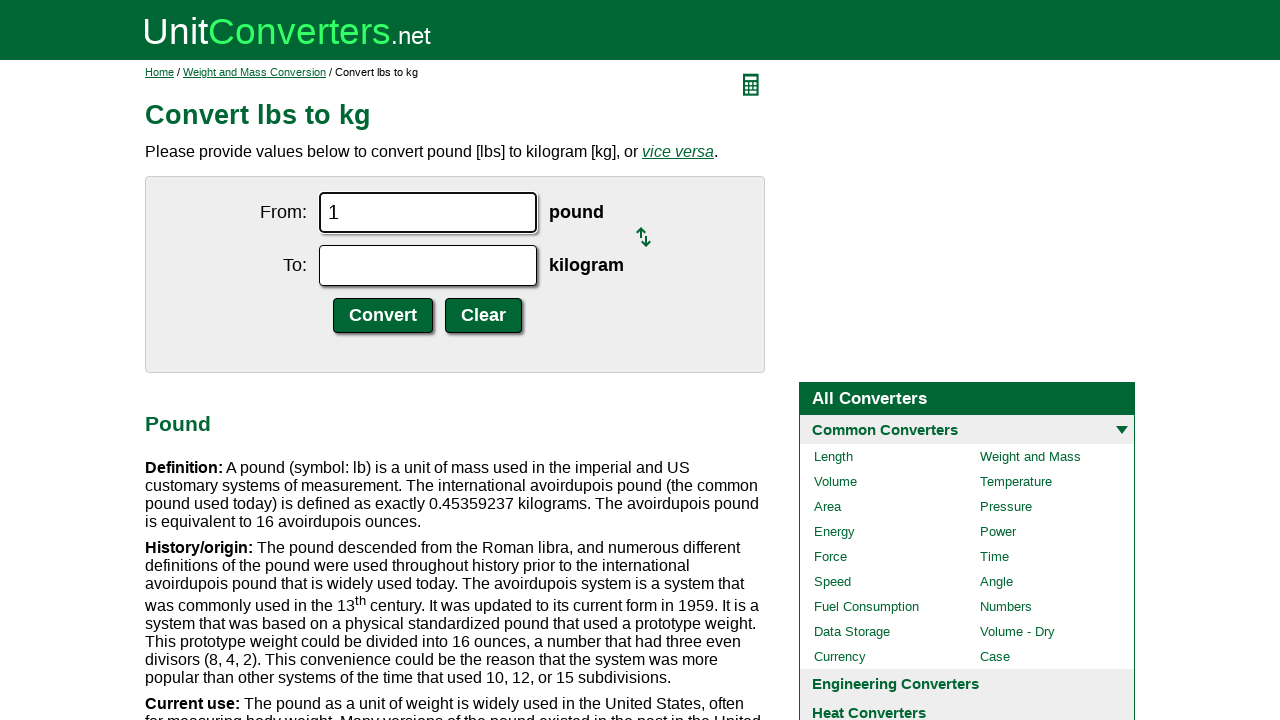

Clicked the convert button to convert pounds to kilograms at (383, 316) on input.ucdcsubmit
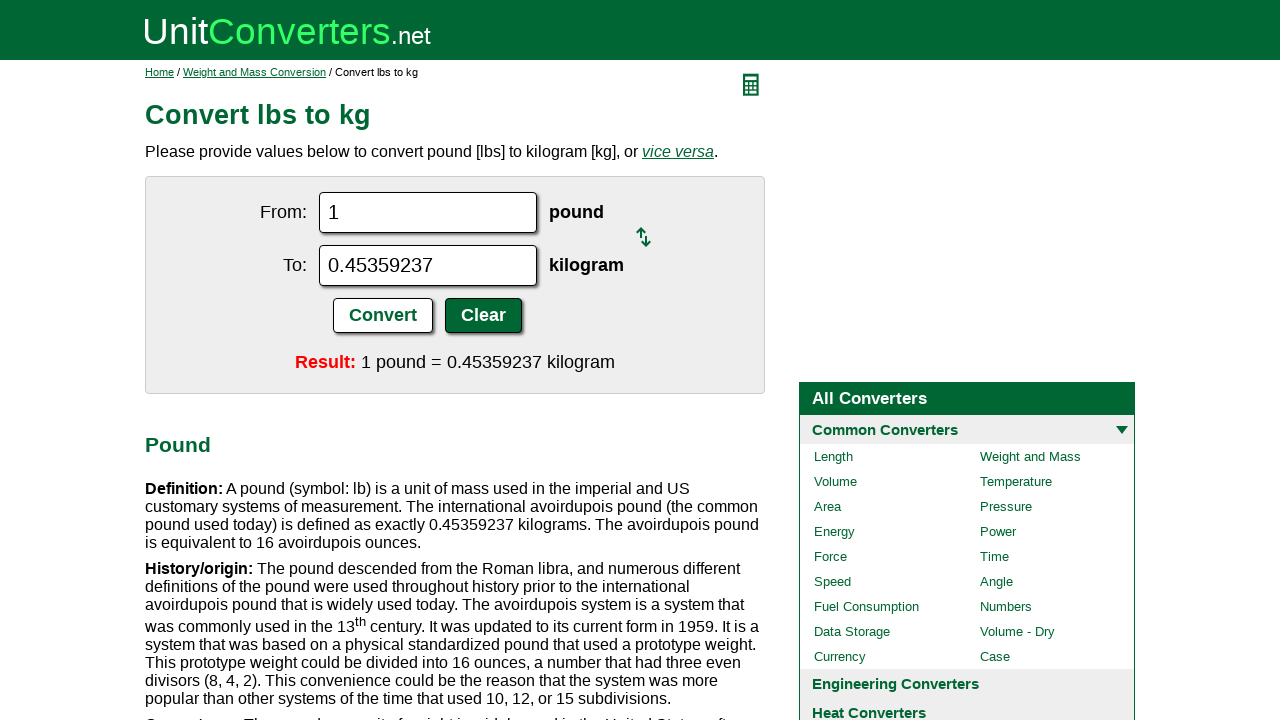

Conversion result appeared on the page
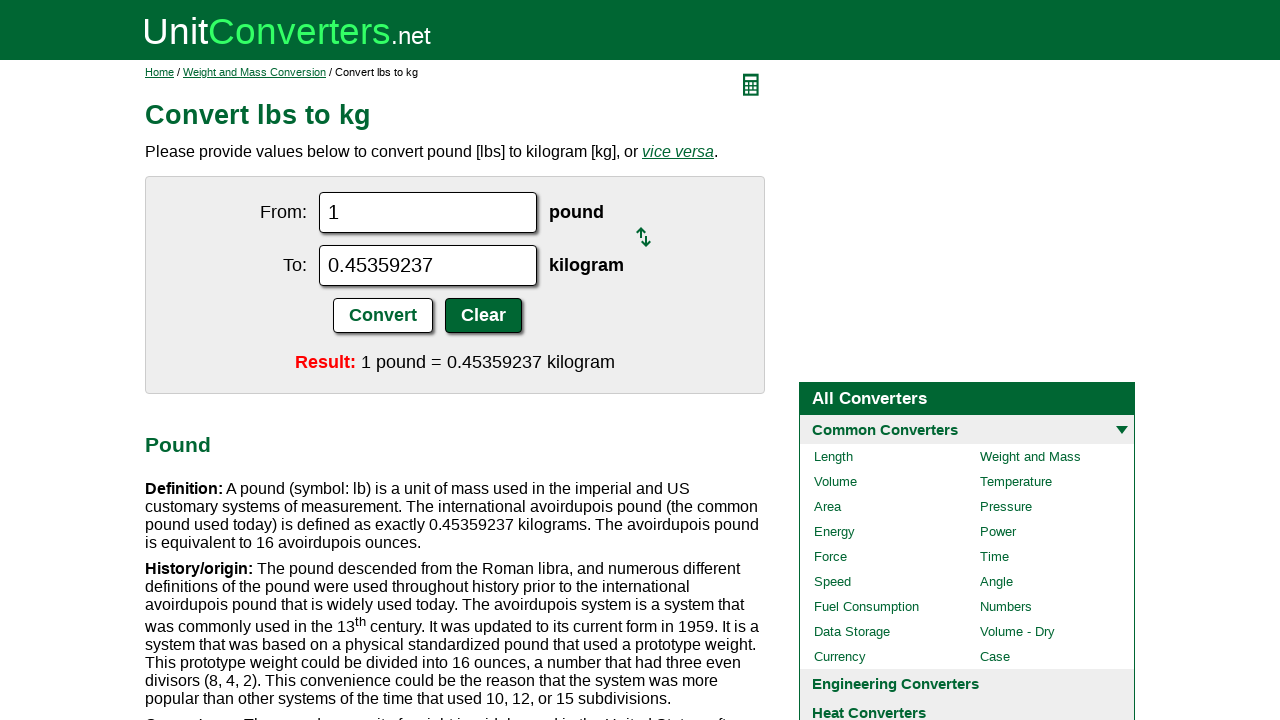

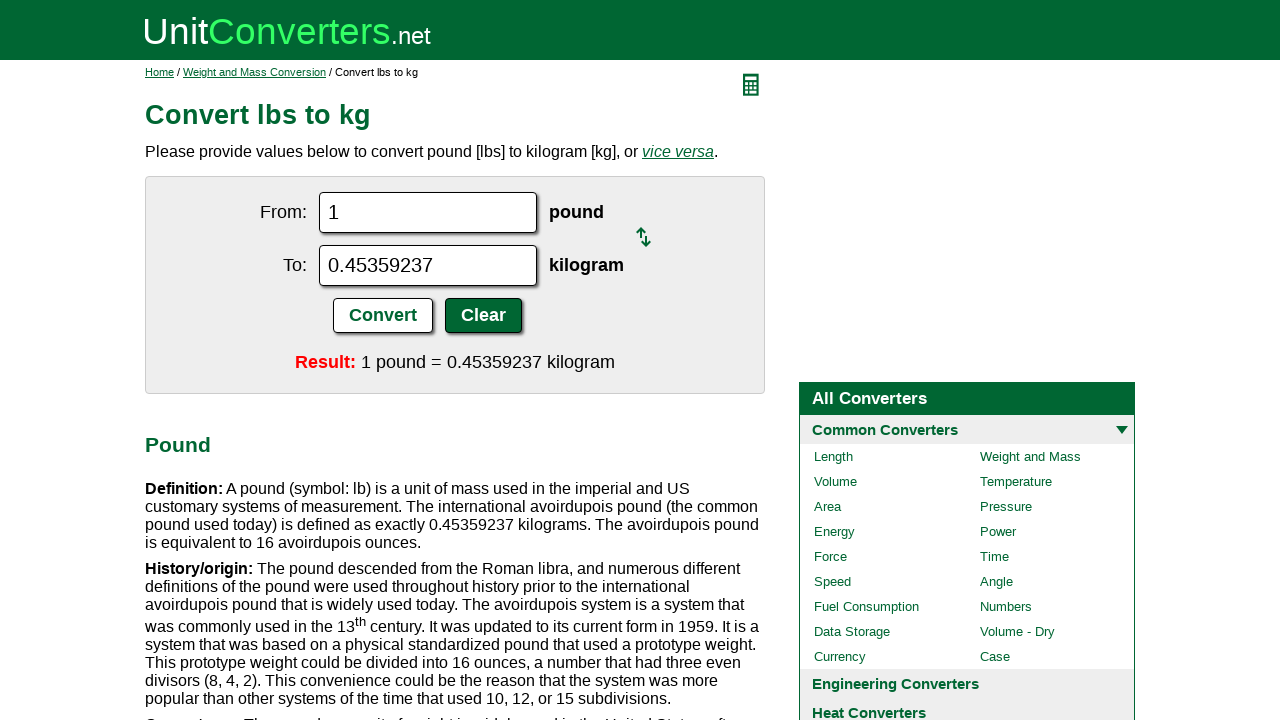